Tests various input field interactions including typing, appending text, clearing fields, tabbing between fields, and triggering validation errors

Starting URL: https://www.leafground.com/input.xhtml

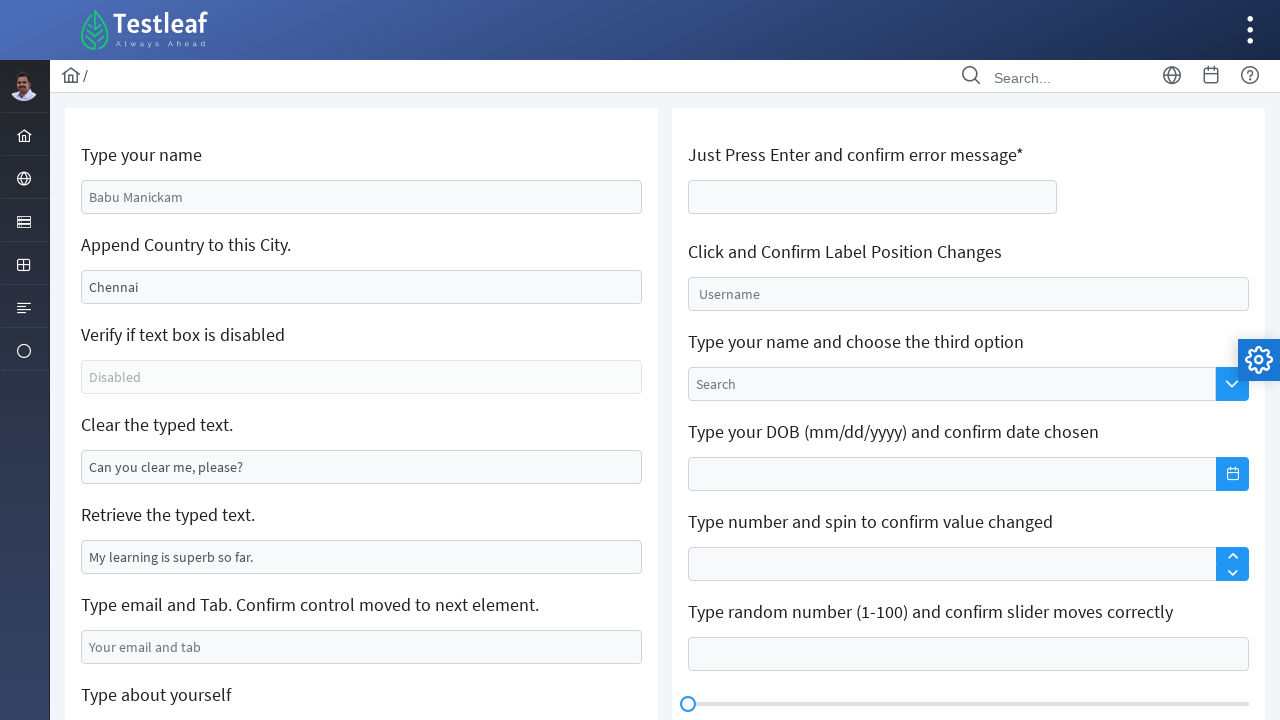

Filled name field with 'testuser@example.com' on #j_idt88\:name
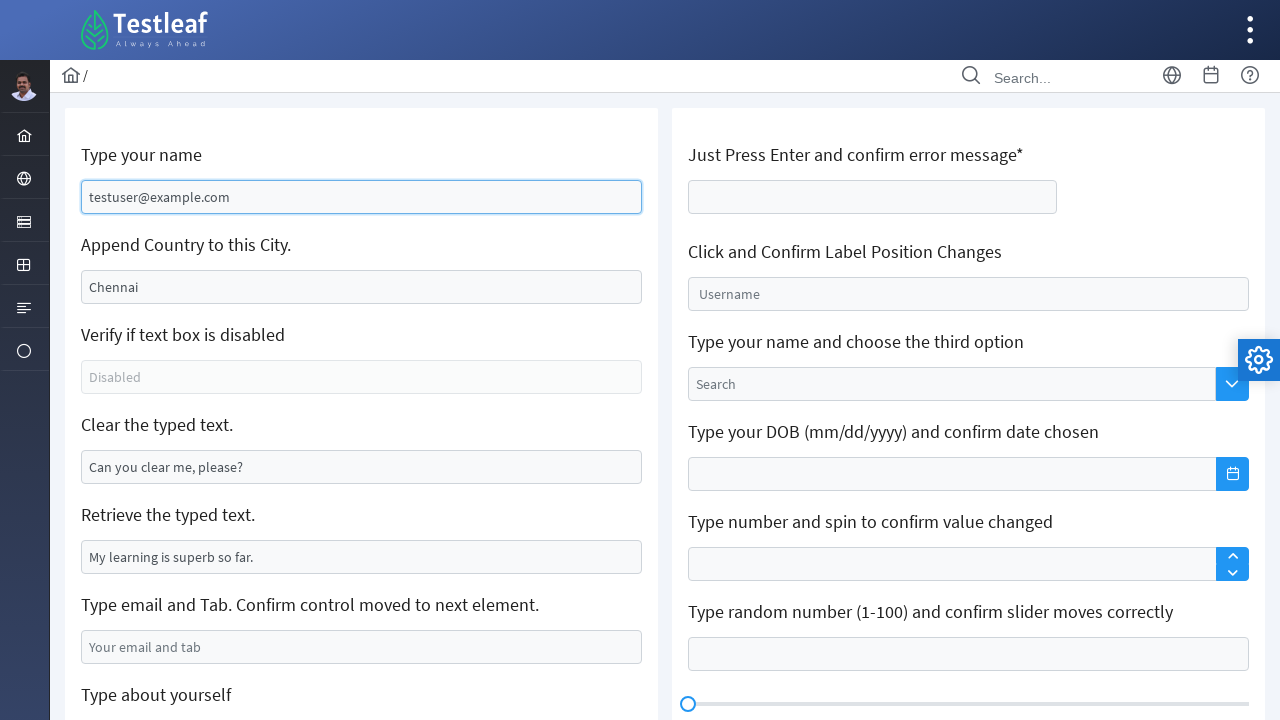

Appended ' Bengaluru' to location field on #j_idt88\:j_idt91
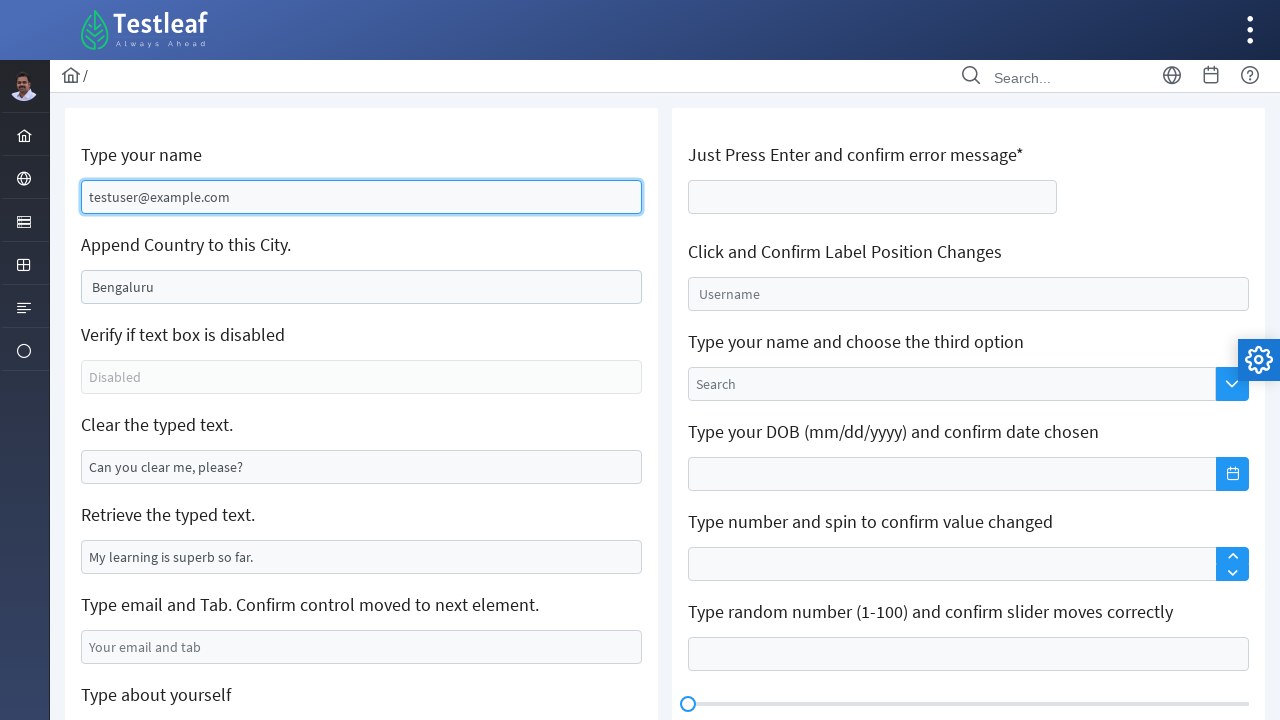

Cleared the text field on #j_idt88\:j_idt95
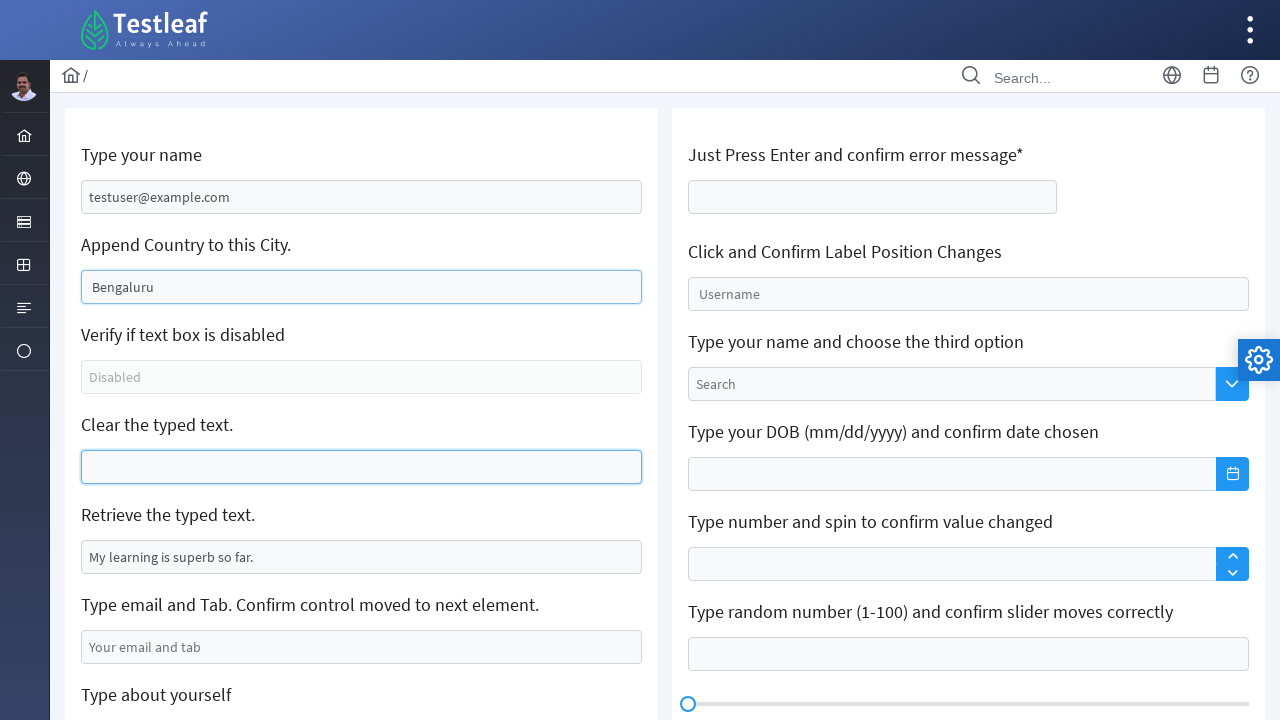

Retrieved value from pre-filled field: 'My learning is superb so far.'
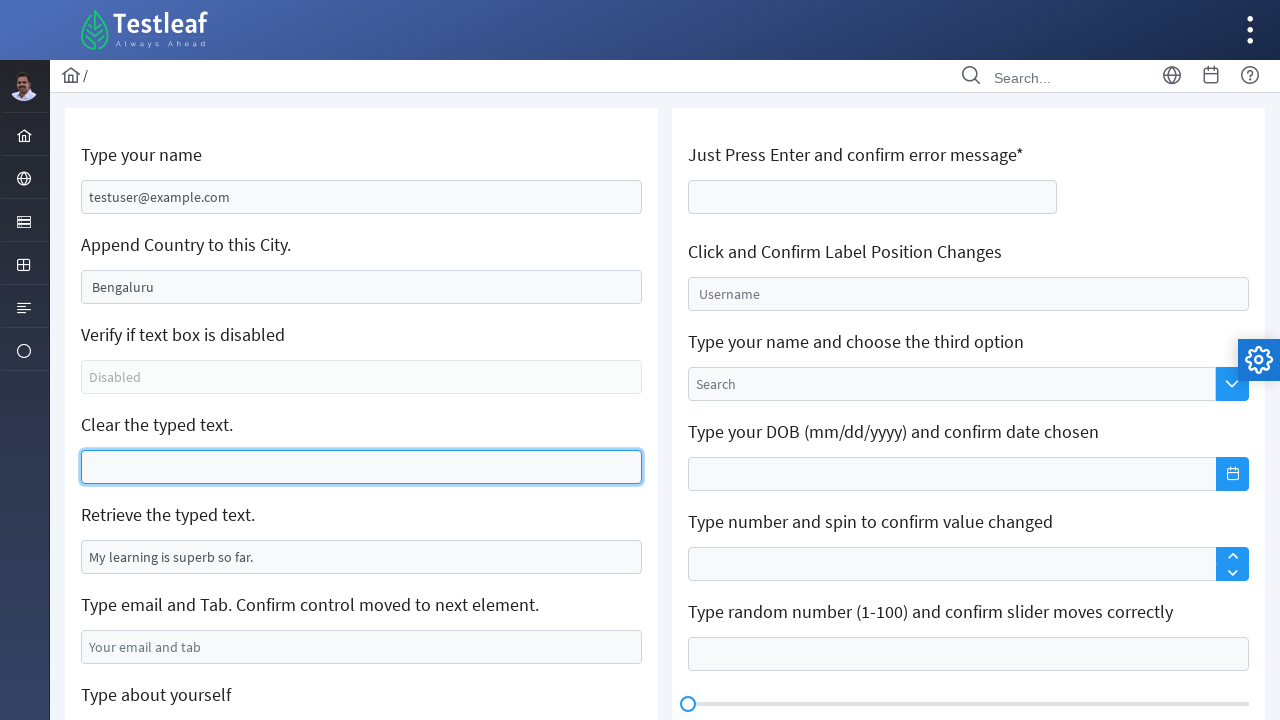

Filled email field with 'testuser@example.com' on xpath=//*[@id='j_idt88:j_idt99']
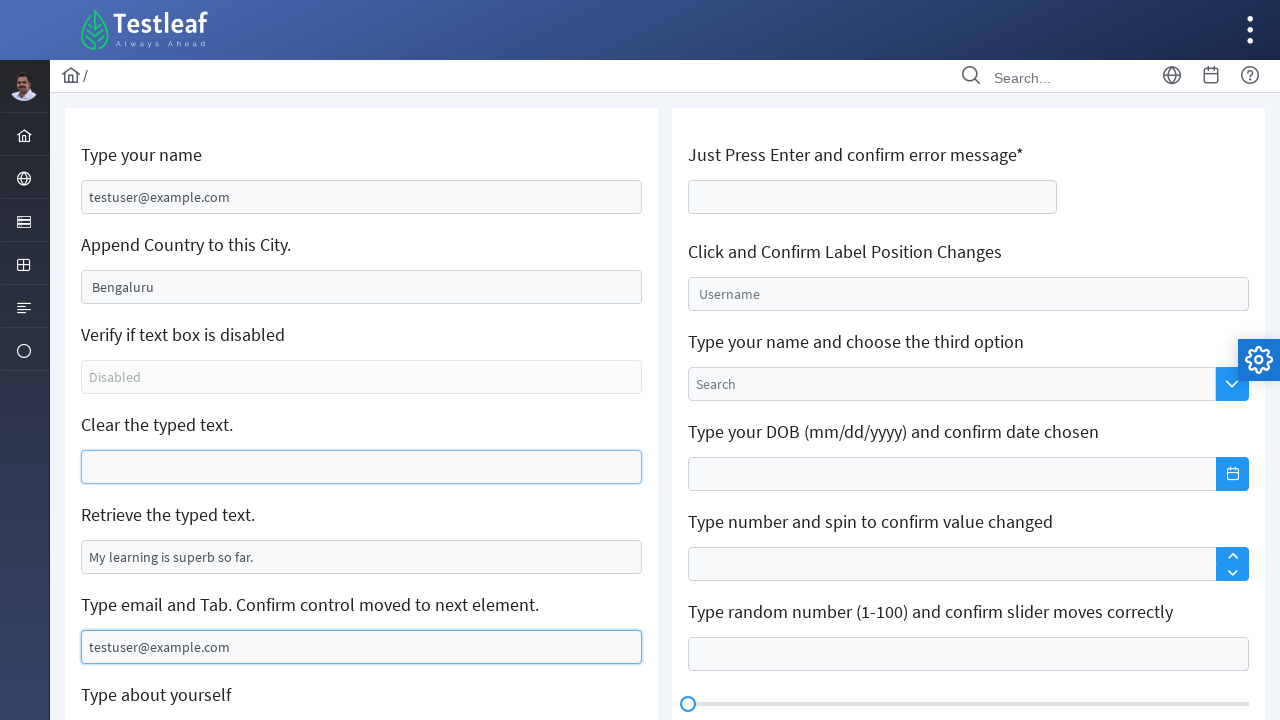

Pressed Tab to move to next field
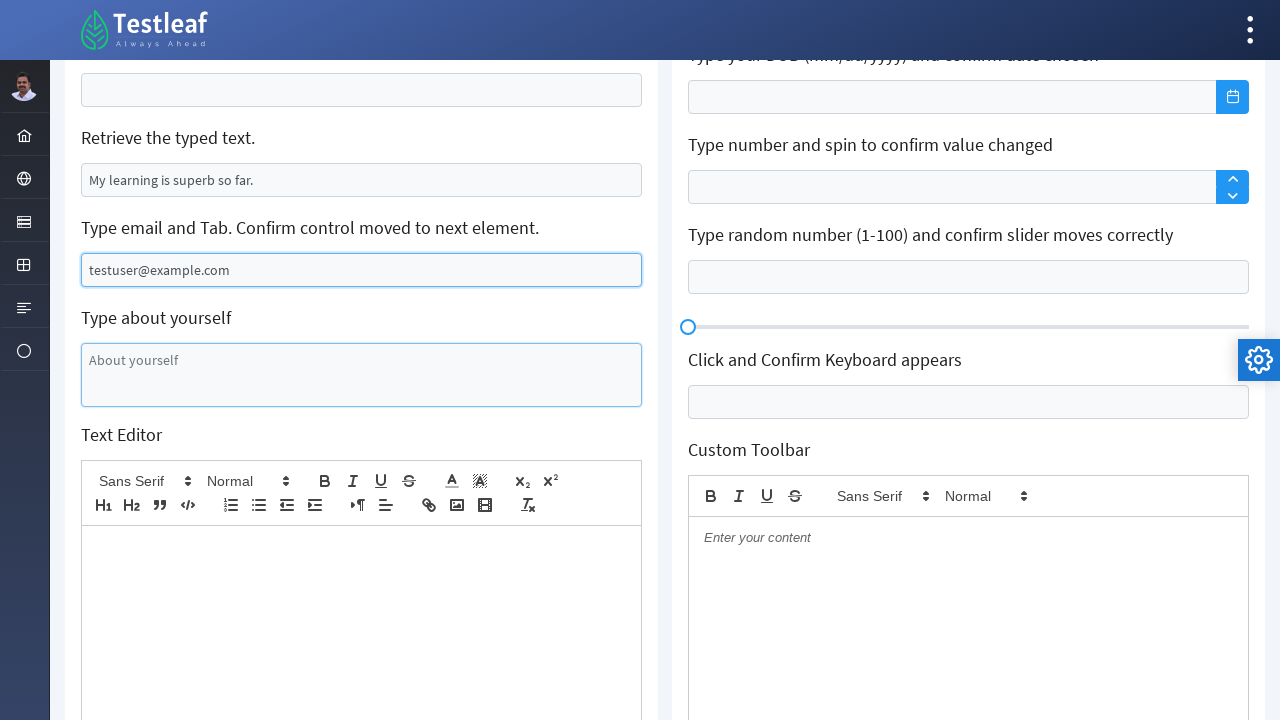

Clicked on age field at (873, 197) on xpath=//*[@id='j_idt106:thisform:age']
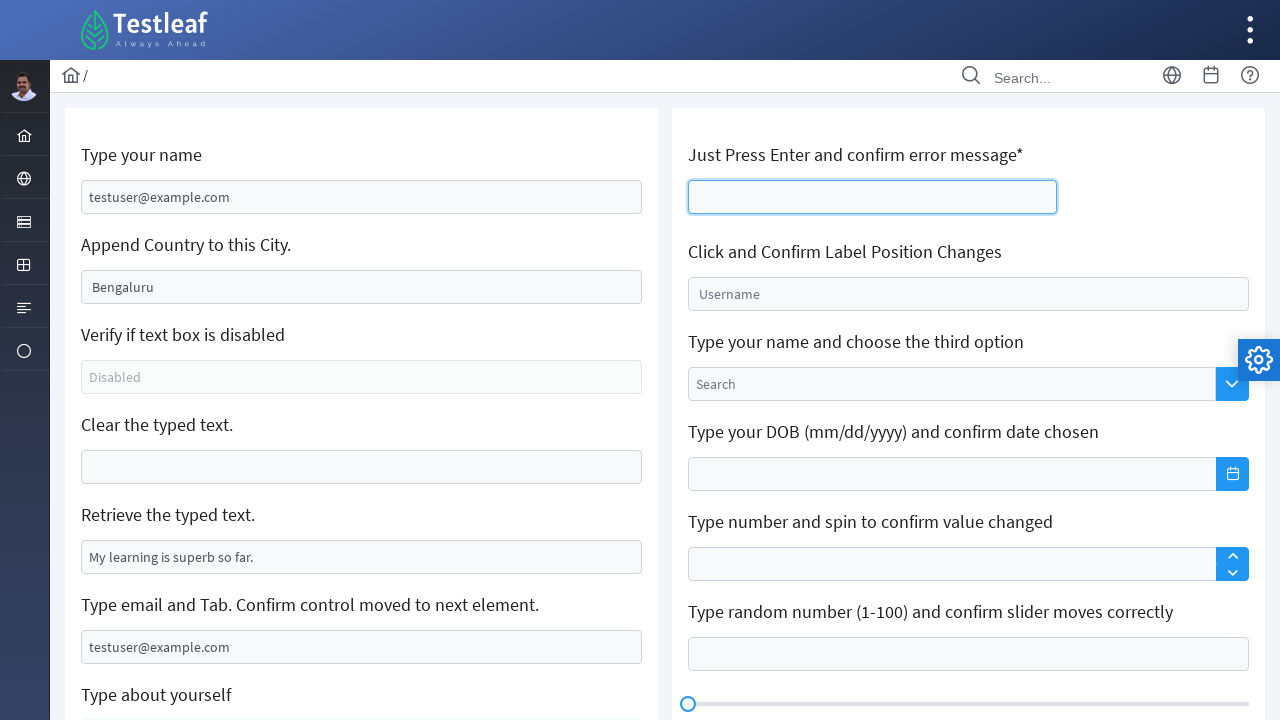

Pressed Enter in age field to trigger validation error
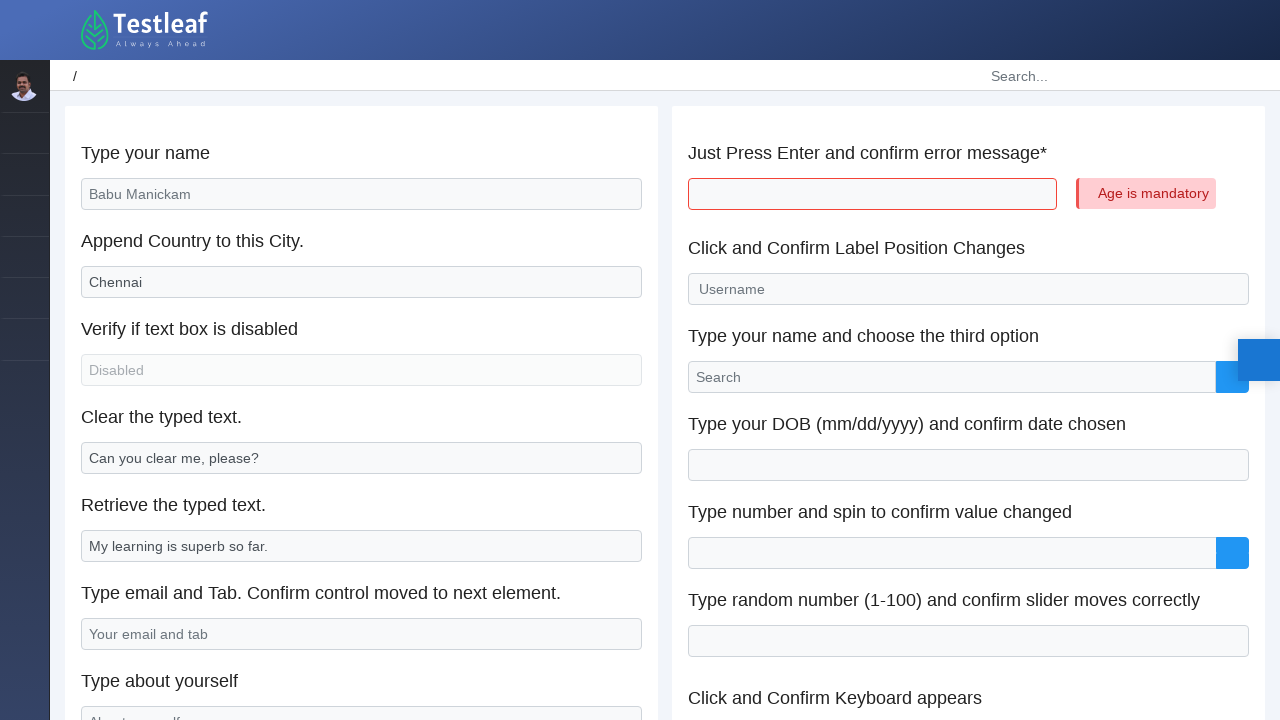

Validation error message appeared
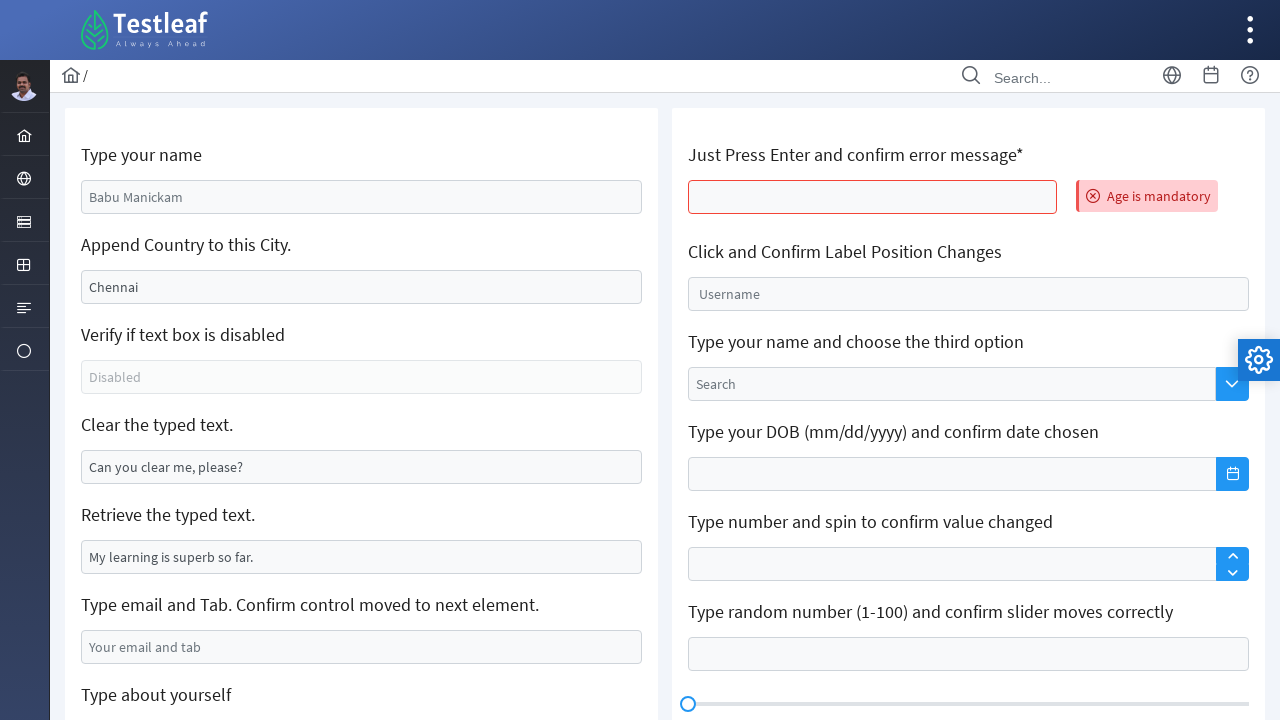

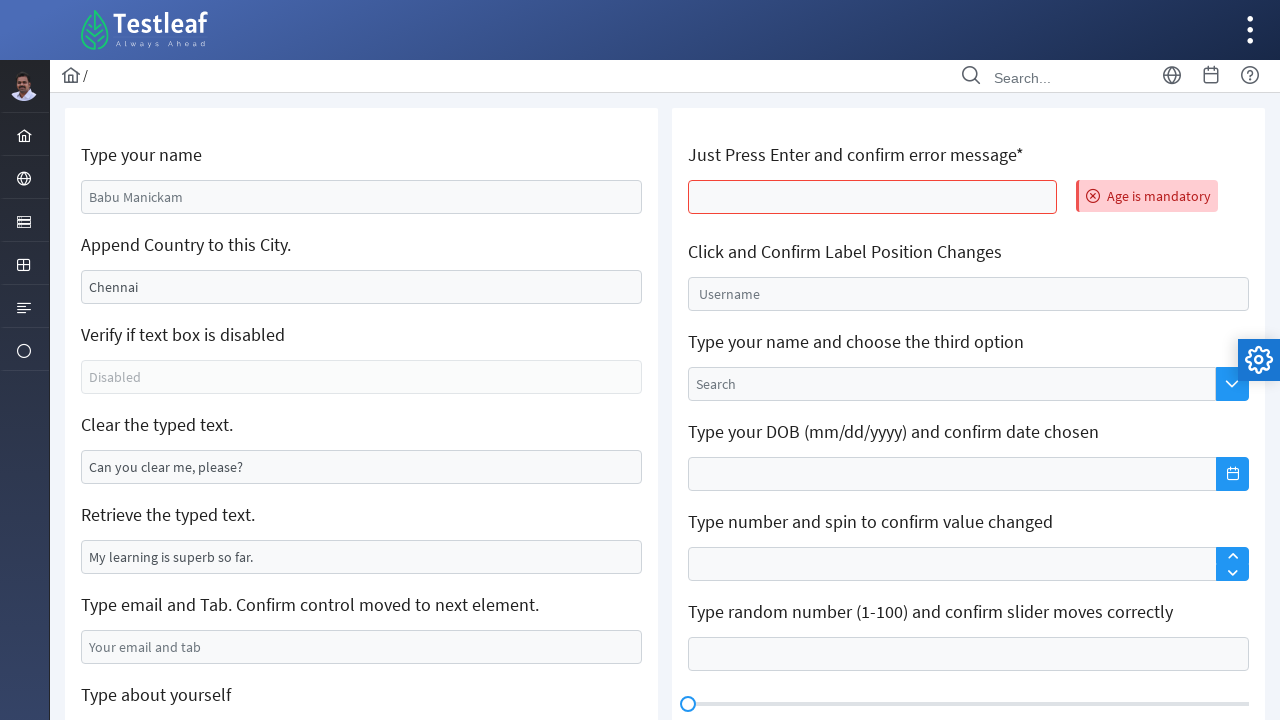